Navigates to NDTV news website homepage to verify browser can load the page

Starting URL: http://www.ndtv.com

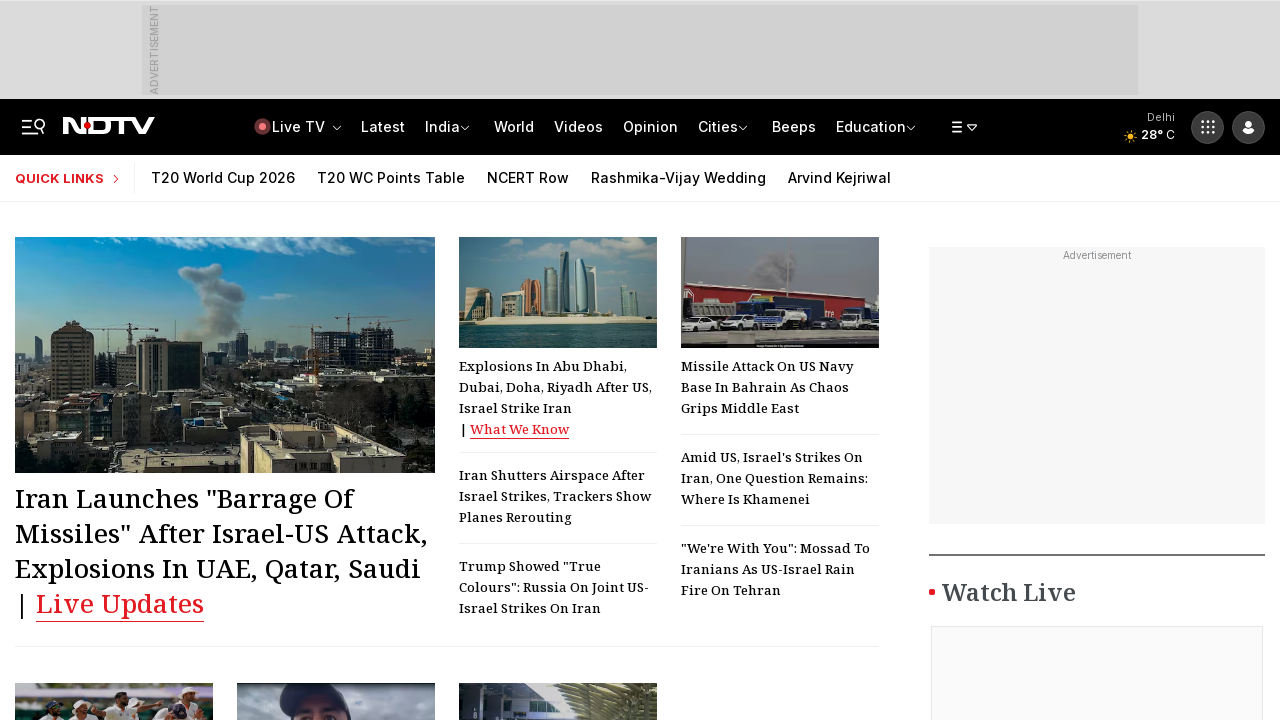

Waited for NDTV homepage to load (DOM content loaded)
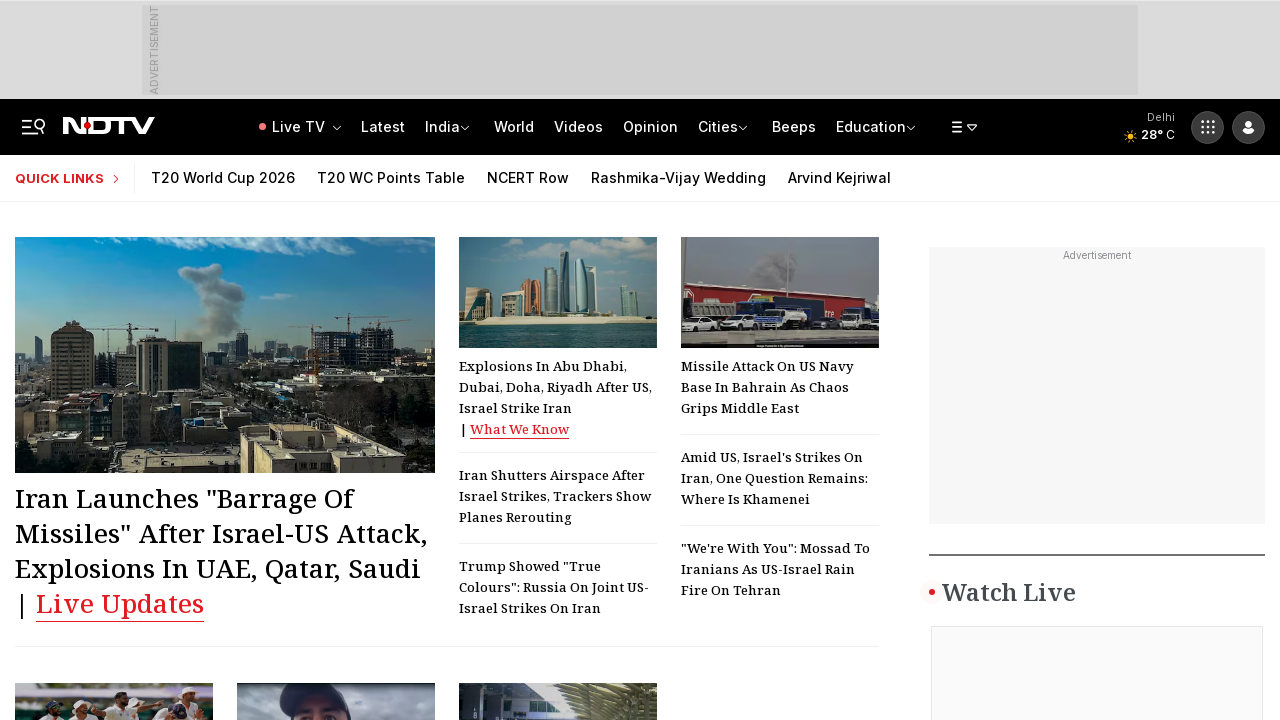

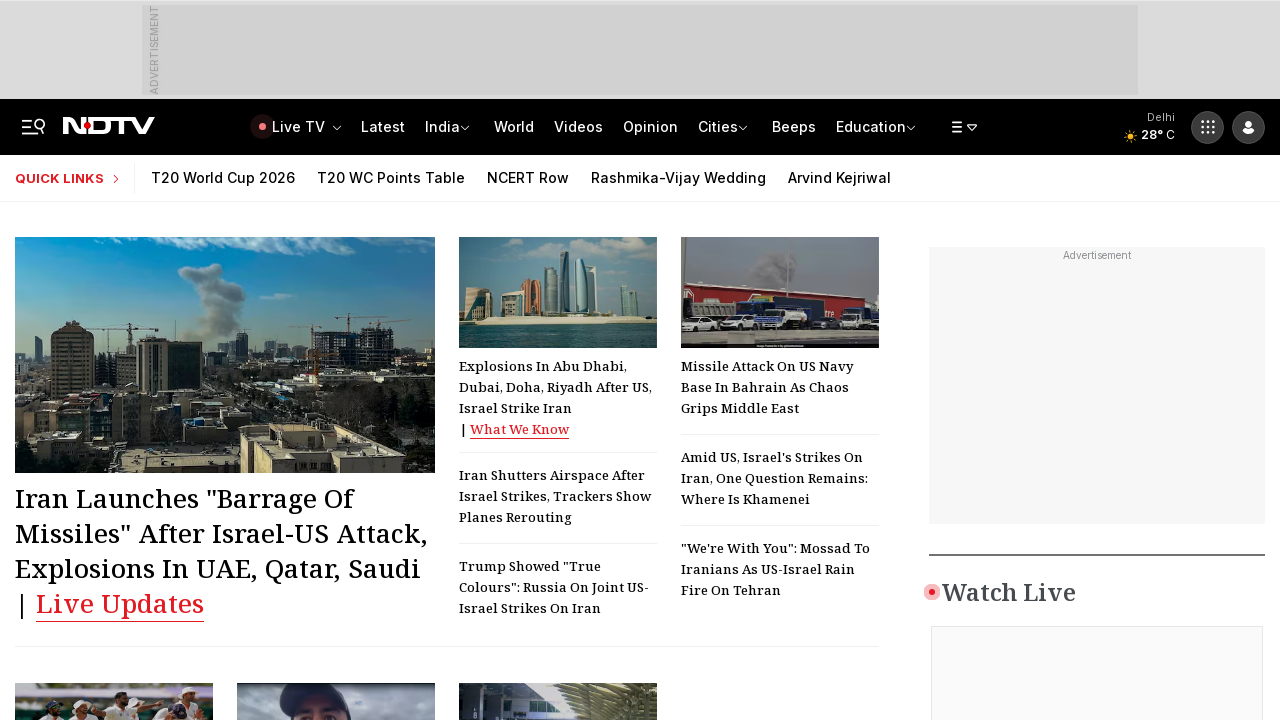